Tests modifying the text content of a body element on the jQuery API documentation page and verifies the text was changed correctly

Starting URL: http://api.jquery.com/find/

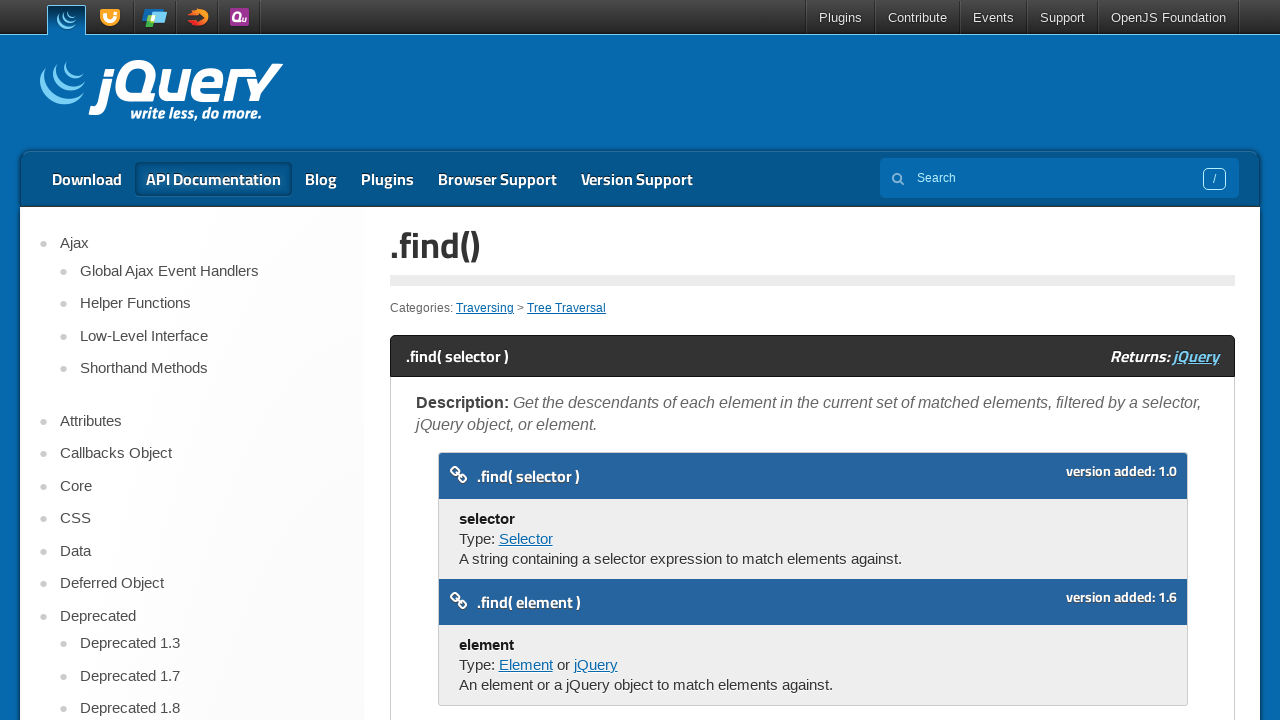

Modified body element text content to 'testString'
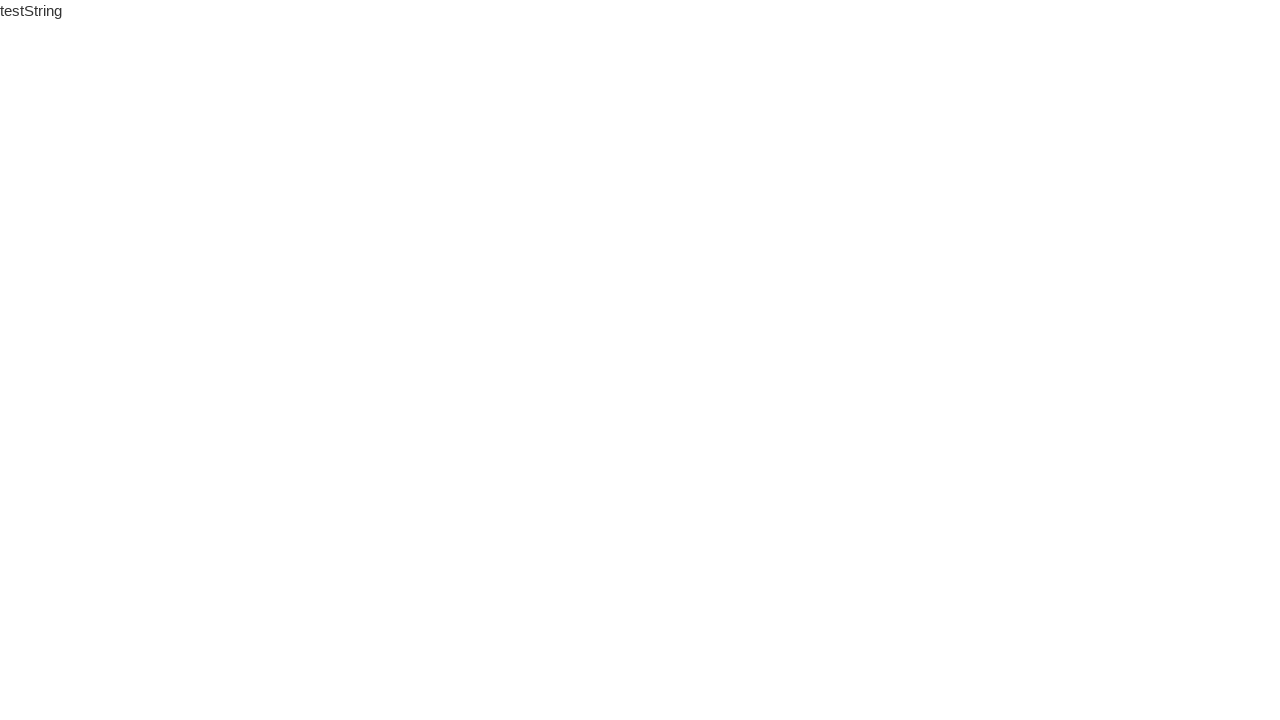

Retrieved body element text content for verification
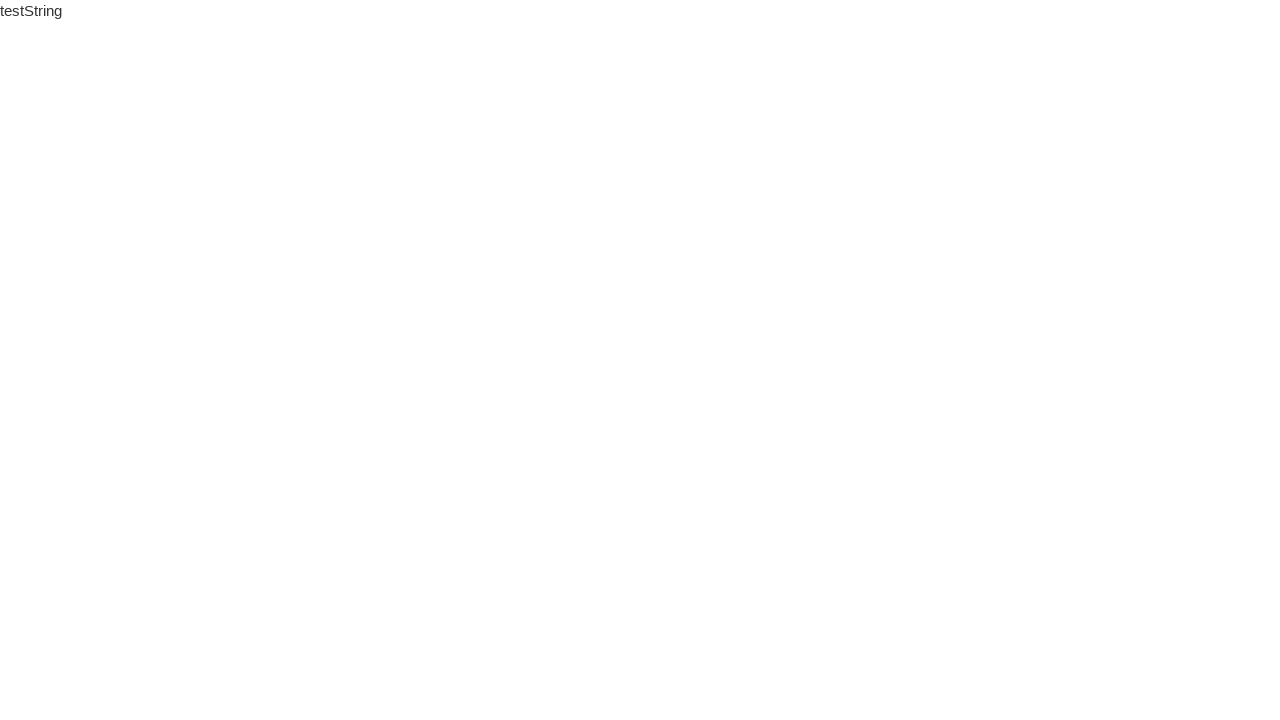

Verified body text content matches expected value 'testString'
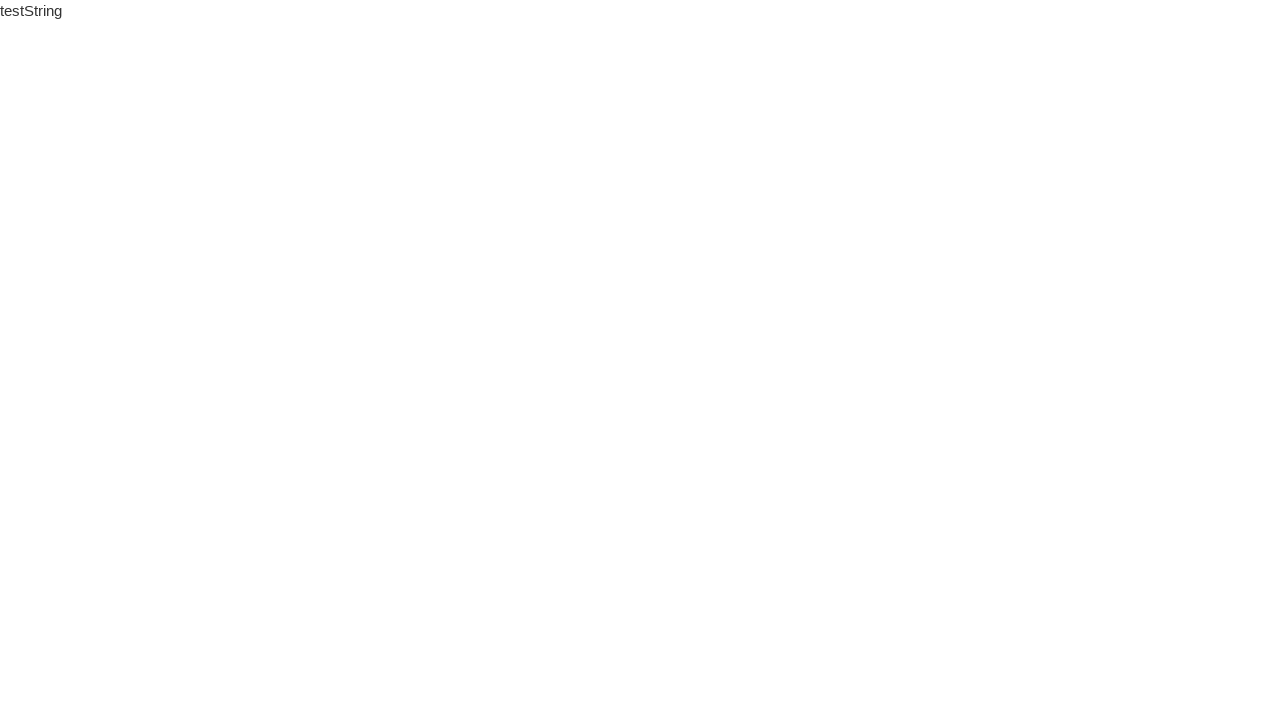

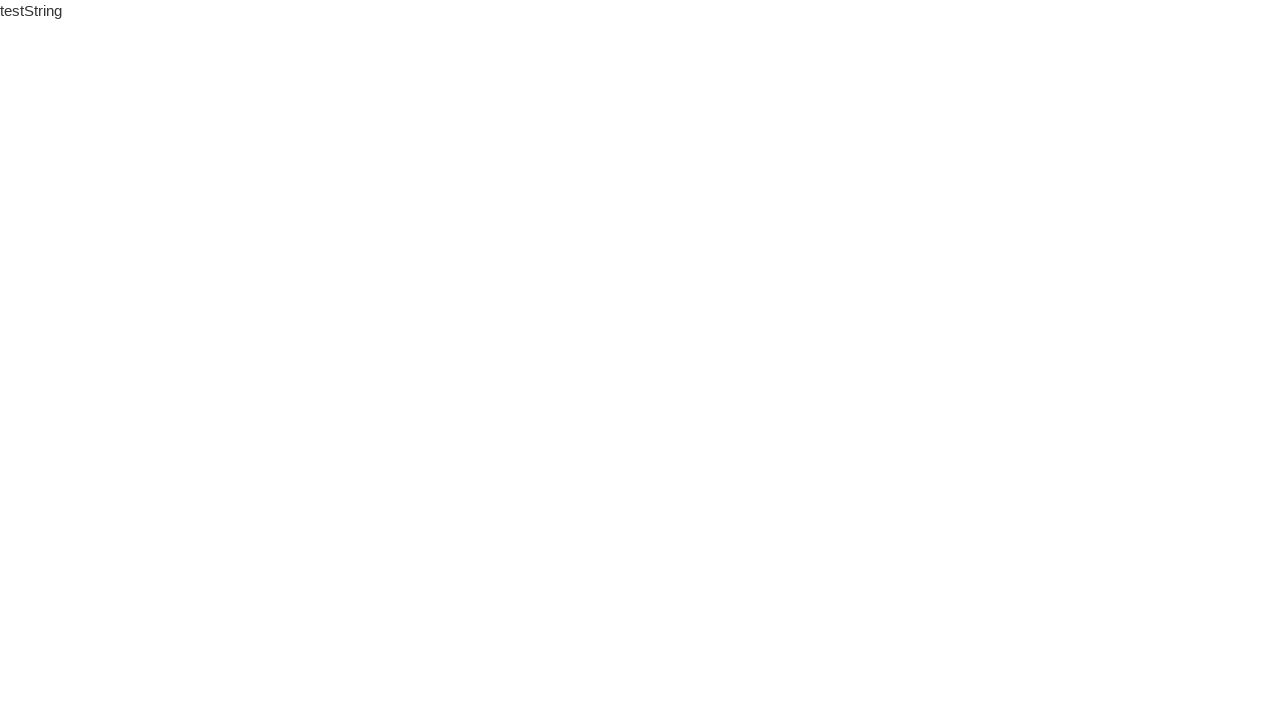